Tests browser navigation between two websites (otto.de and wisequarter.com), verifying page titles and URLs contain expected keywords, and tests browser back/forward/refresh navigation controls.

Starting URL: https://www.otto.de

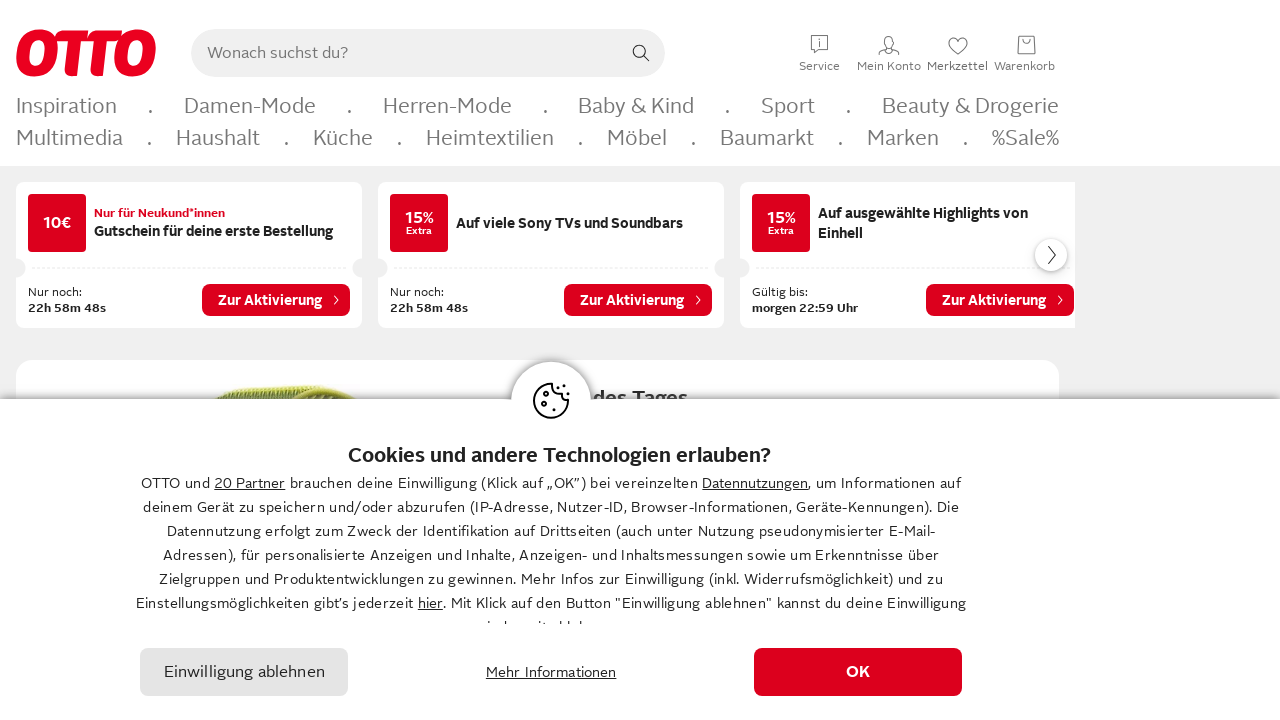

Retrieved page title from otto.de
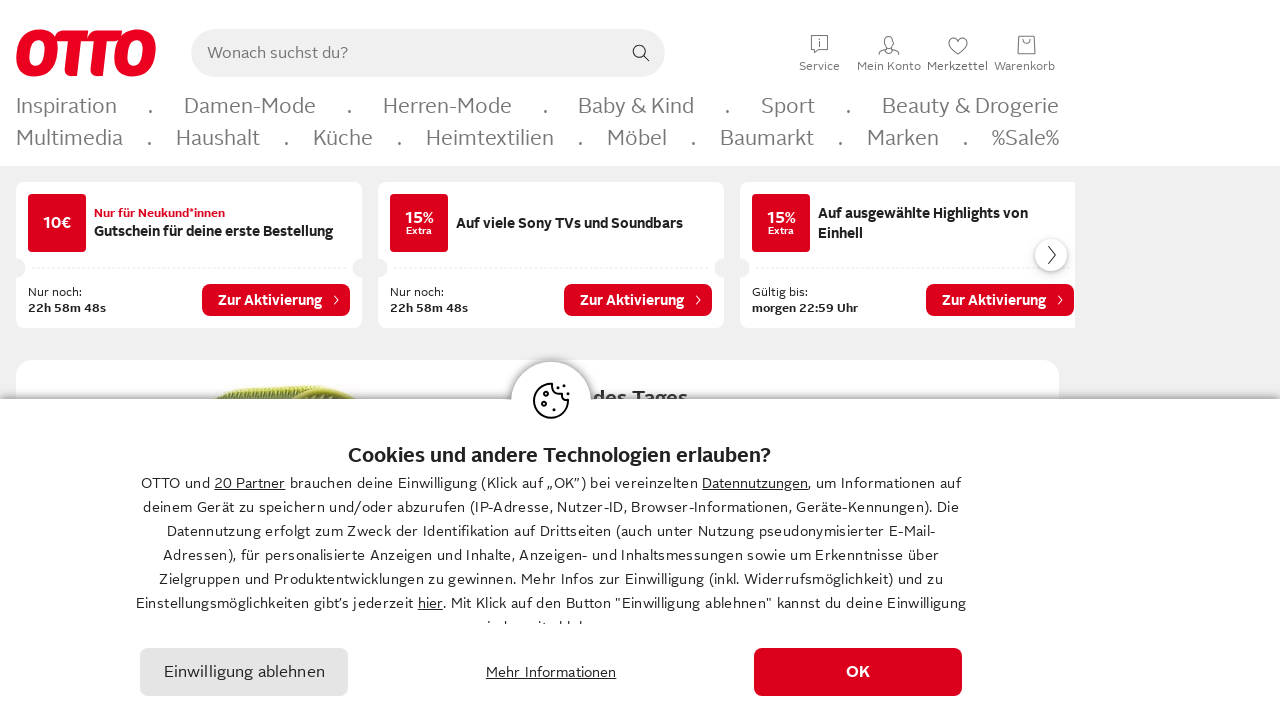

Retrieved page URL from otto.de
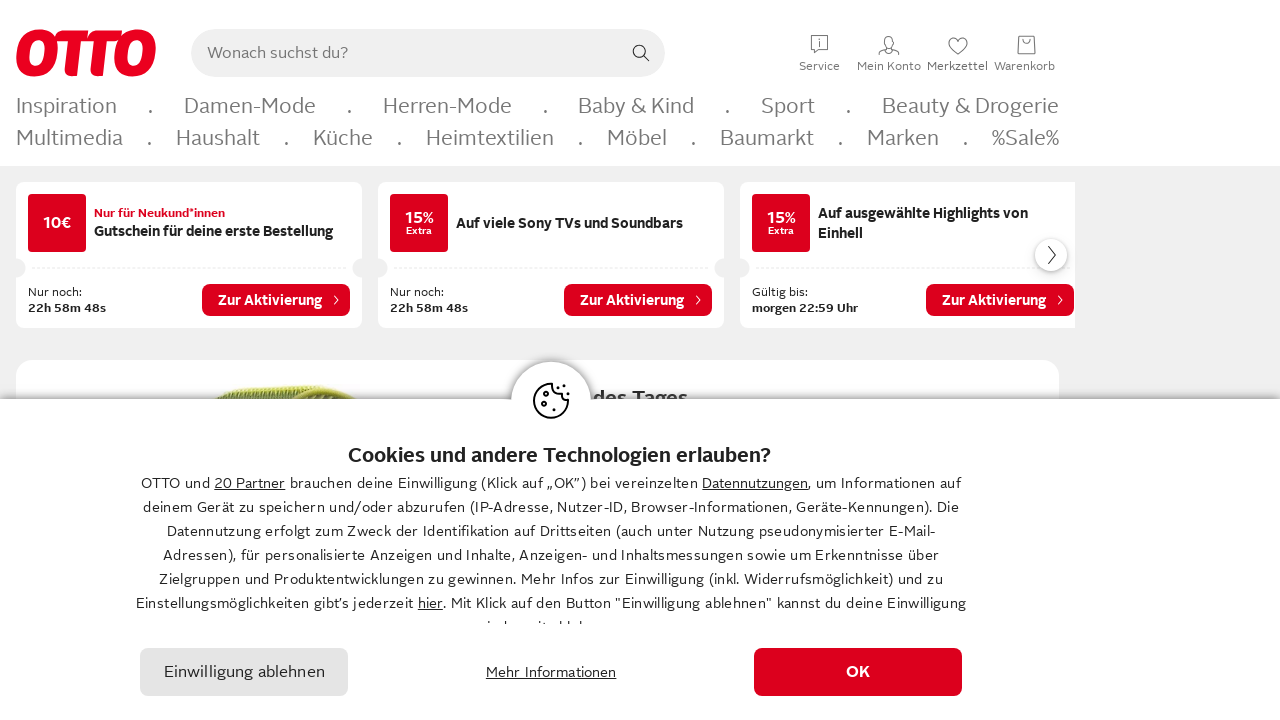

Verified 'otto' is present in page title
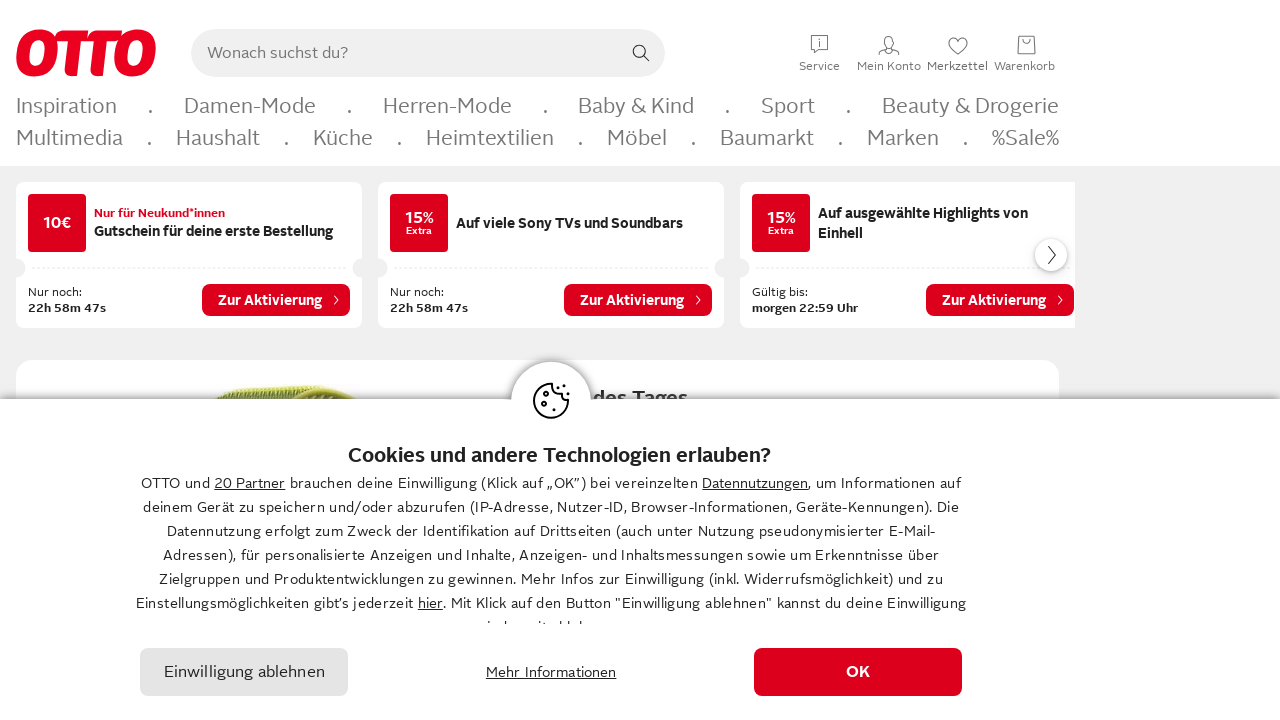

Verified 'otto' is present in page URL
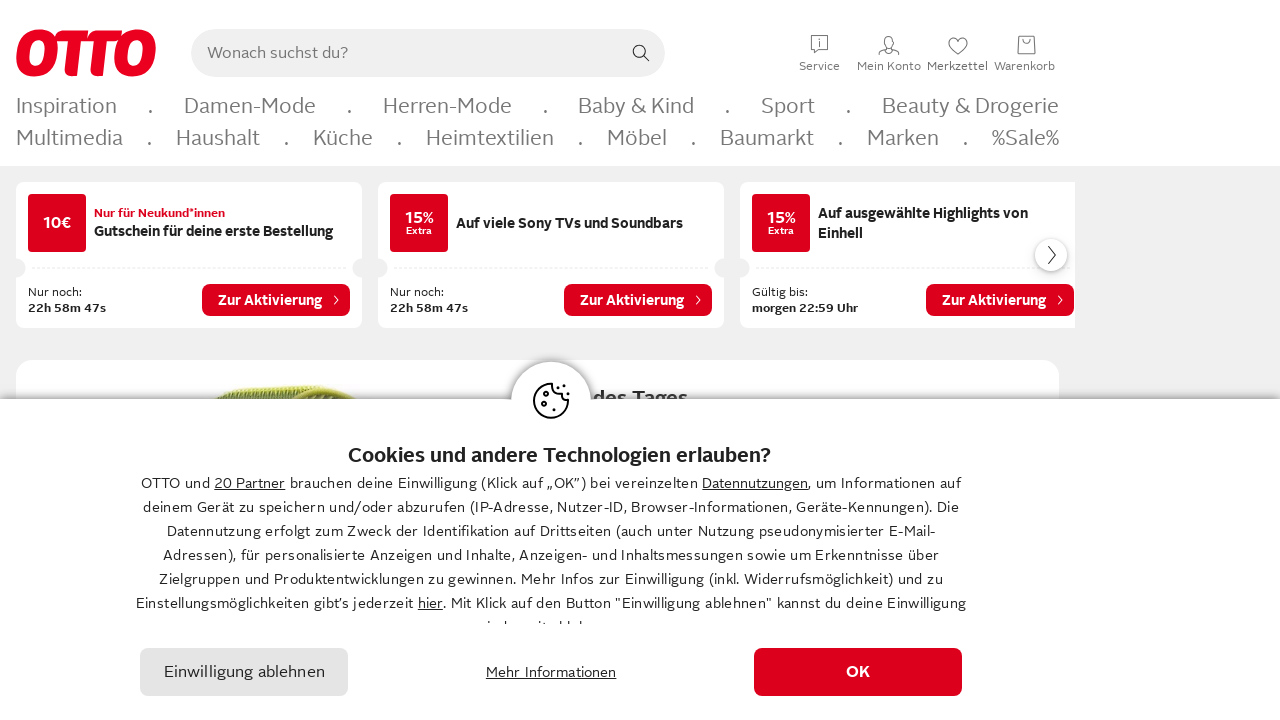

Navigated to wisequarter.com
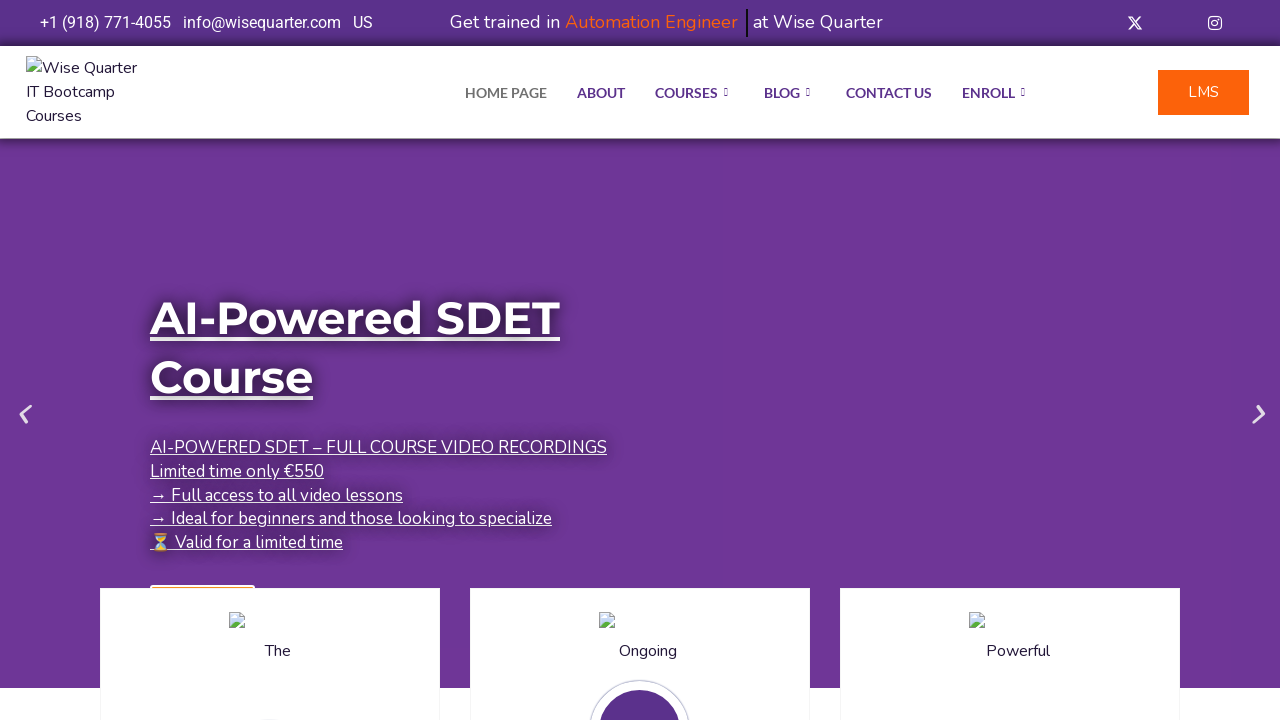

Retrieved page title from wisequarter.com
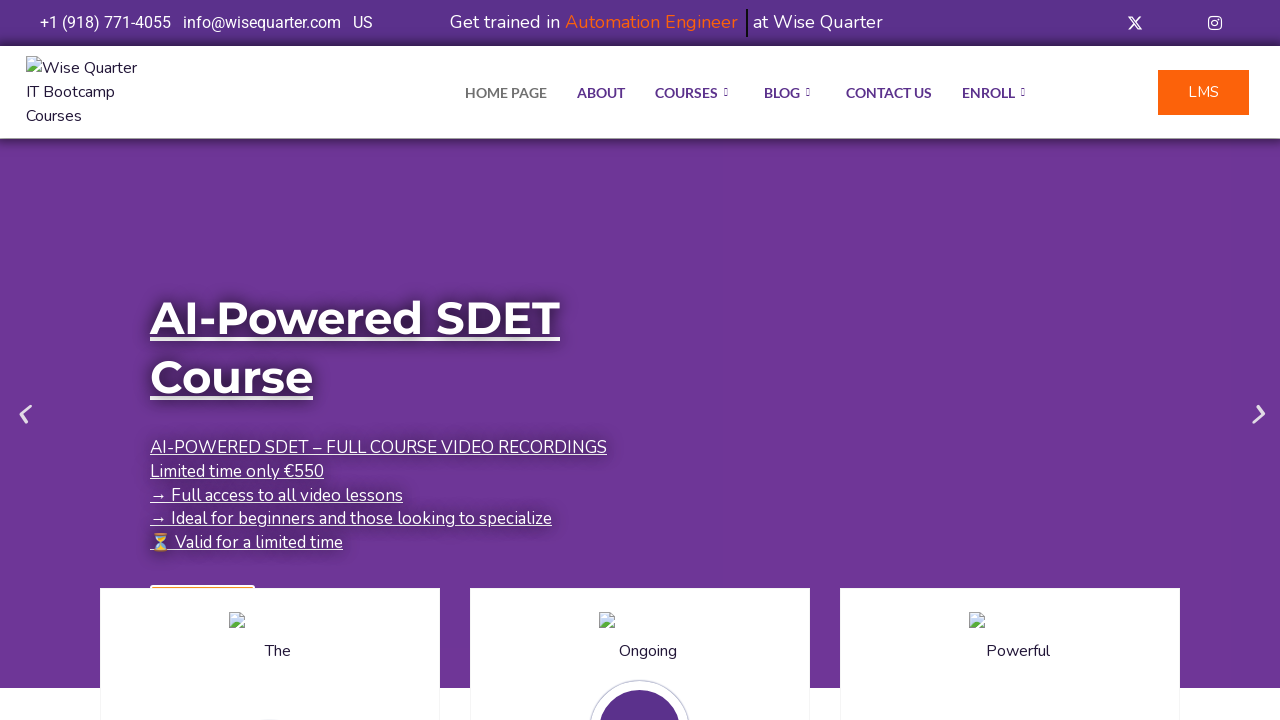

Retrieved page URL from wisequarter.com
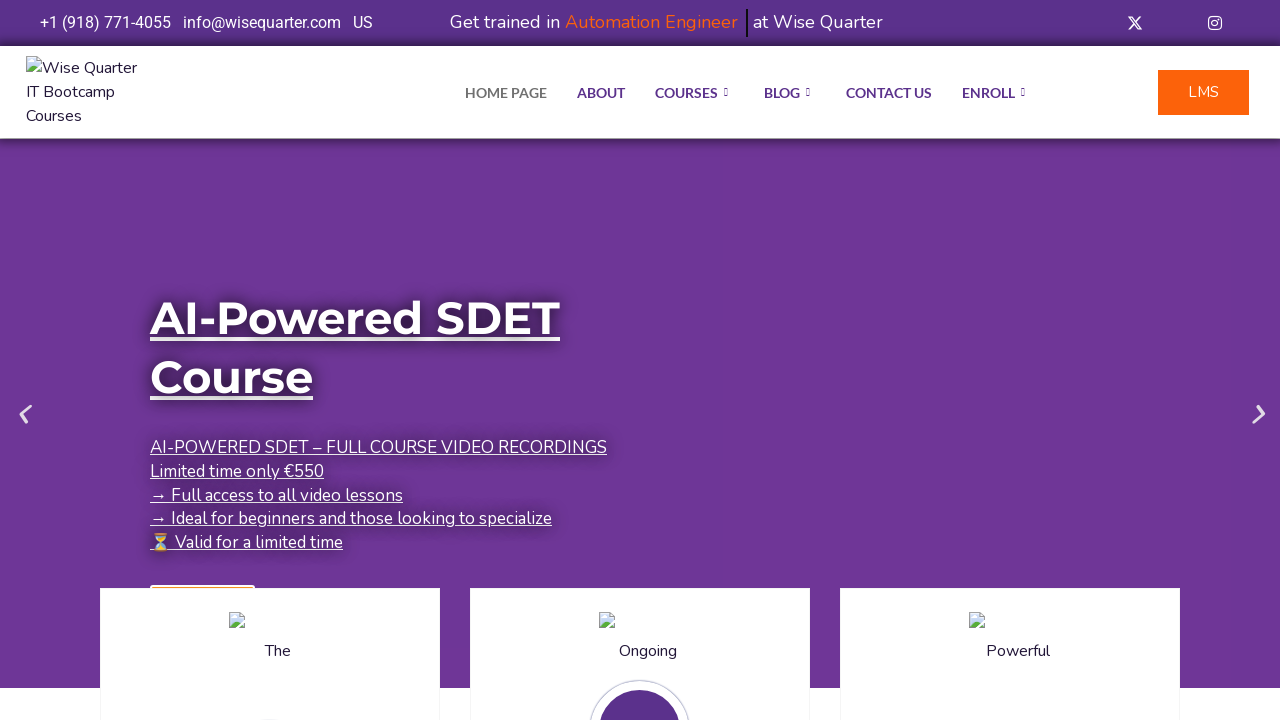

Verified 'Quarter' is present in wisequarter.com page title
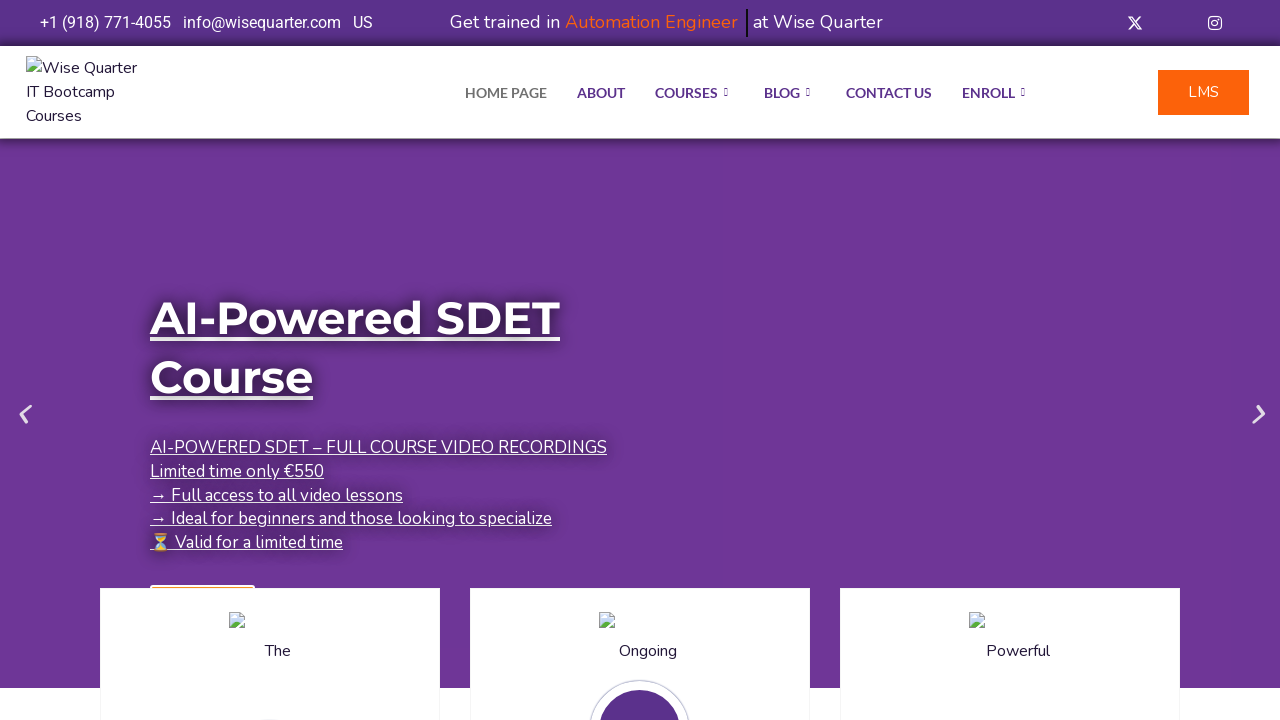

Verified 'quarter' is present in wisequarter.com page URL
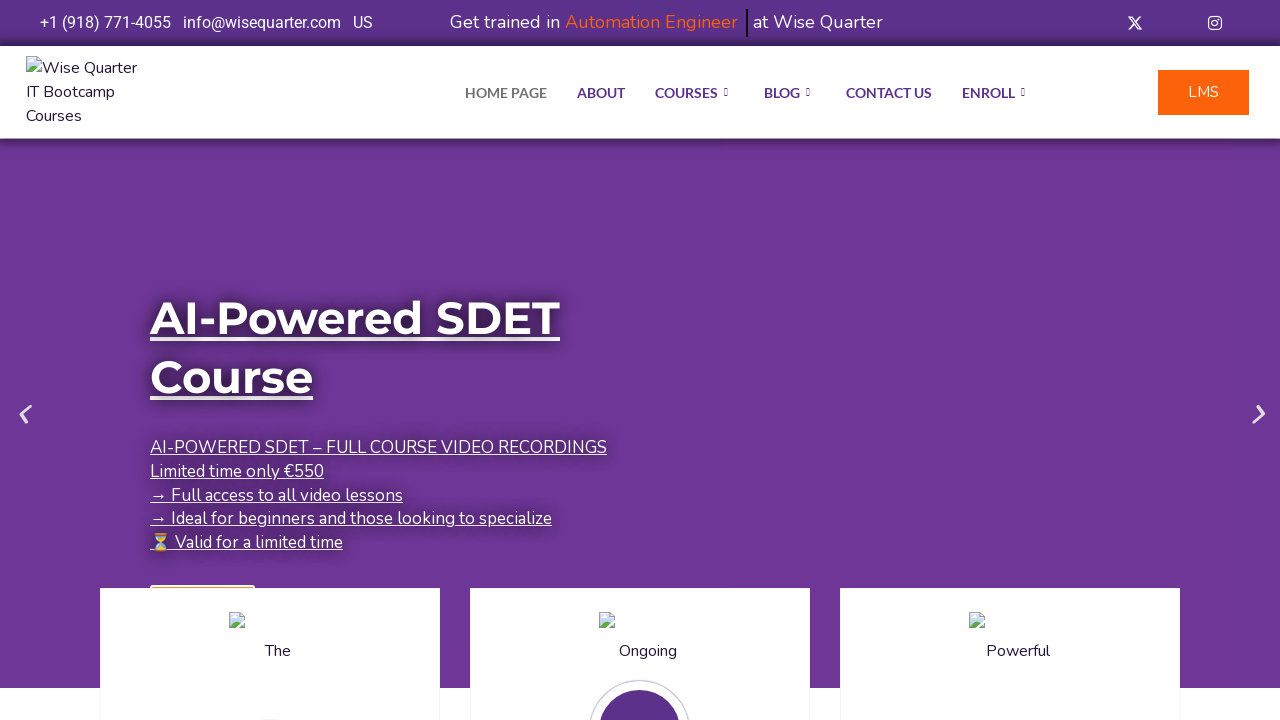

Navigated back to otto.de using browser back button
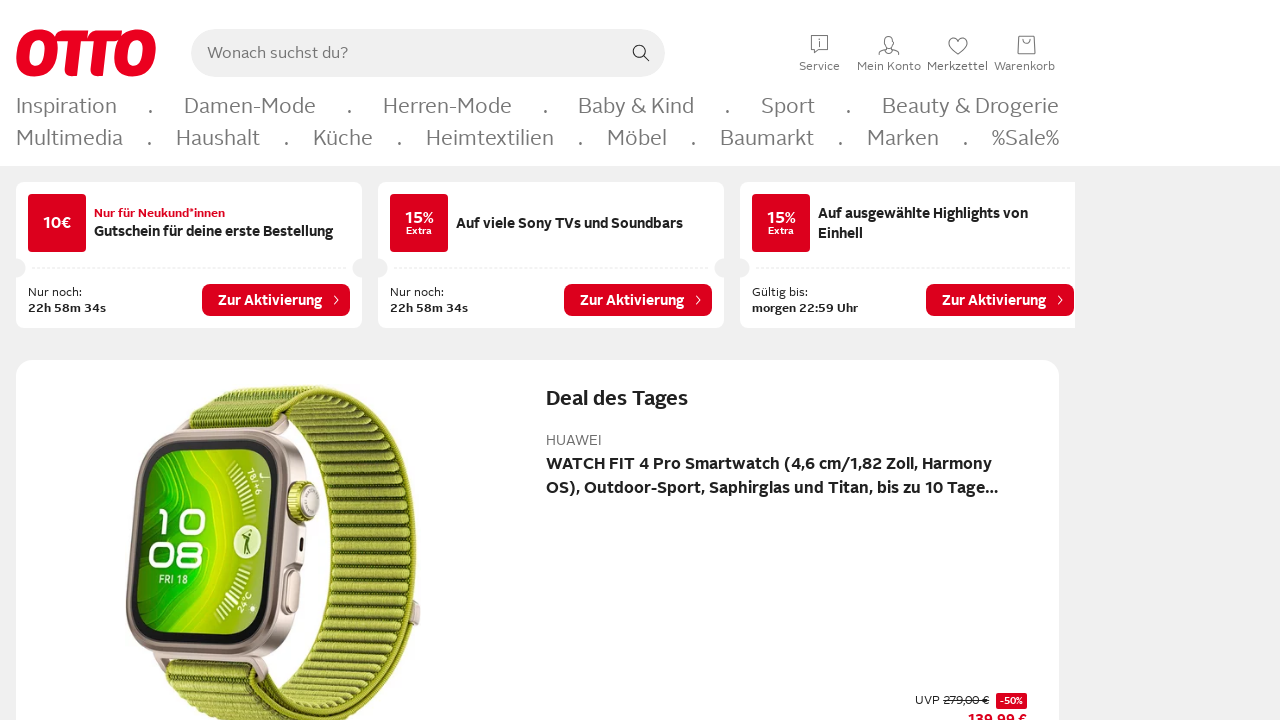

Refreshed the current page (otto.de)
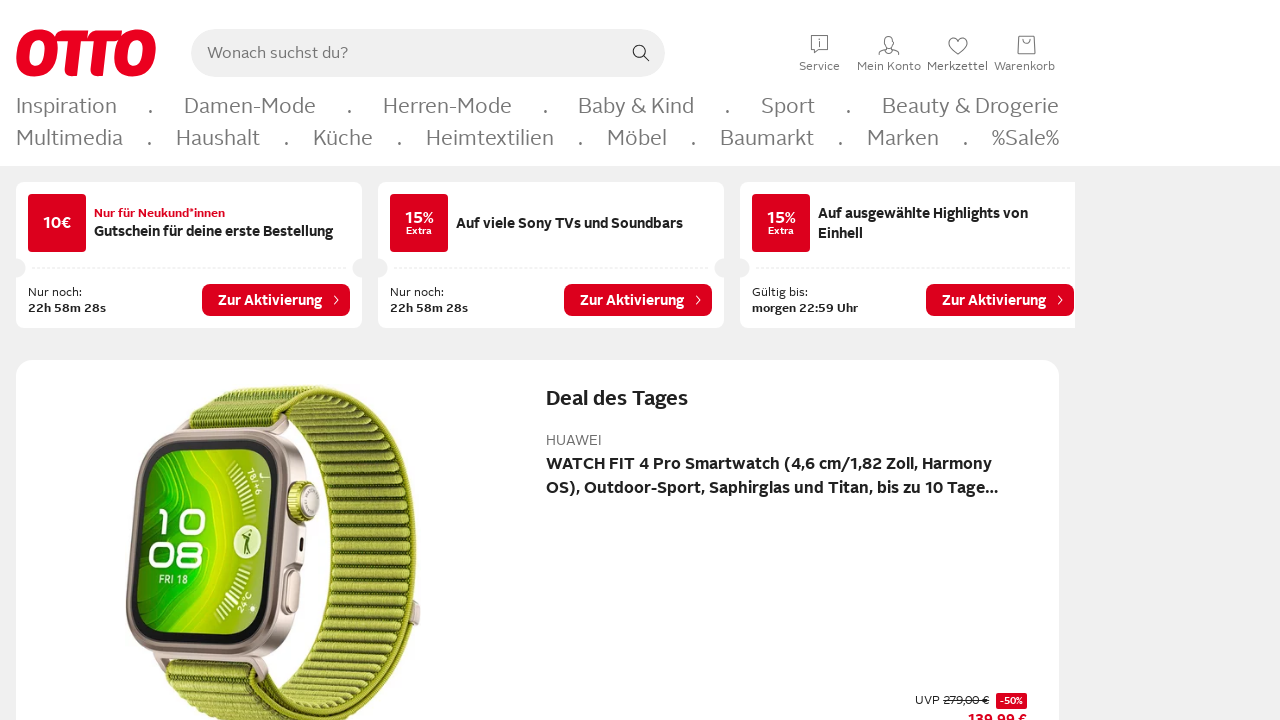

Navigated forward to wisequarter.com using browser forward button
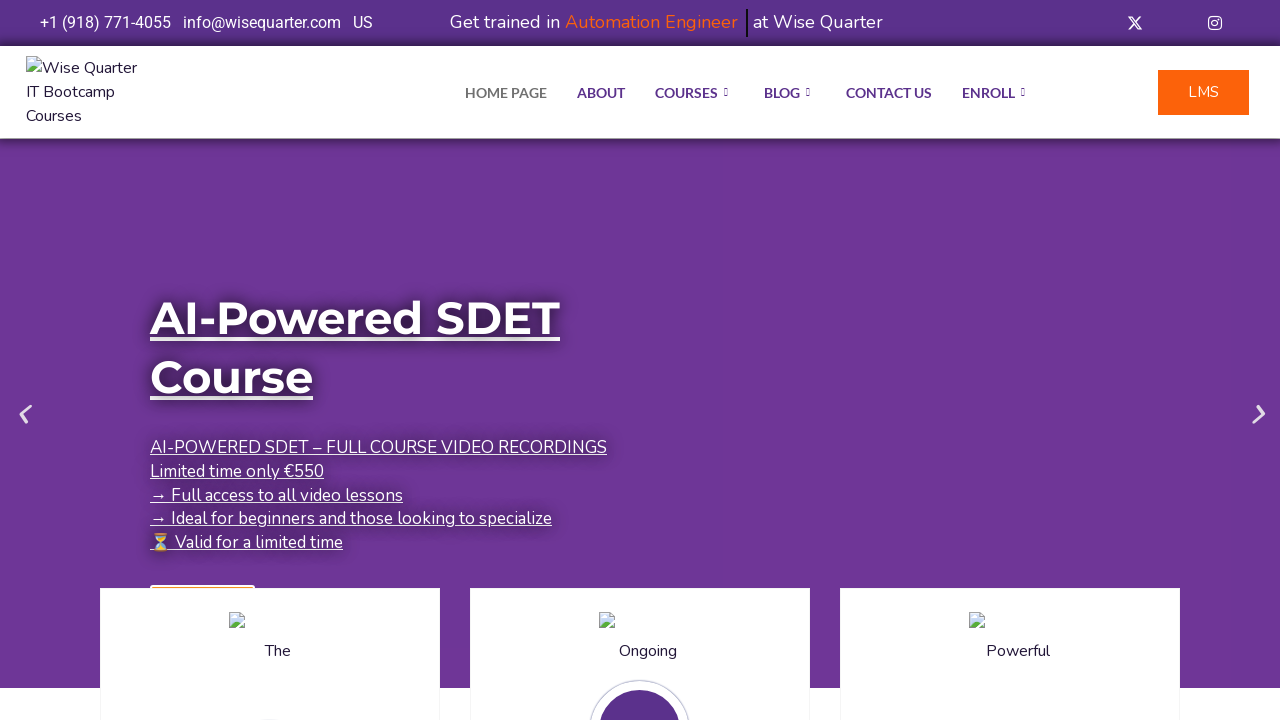

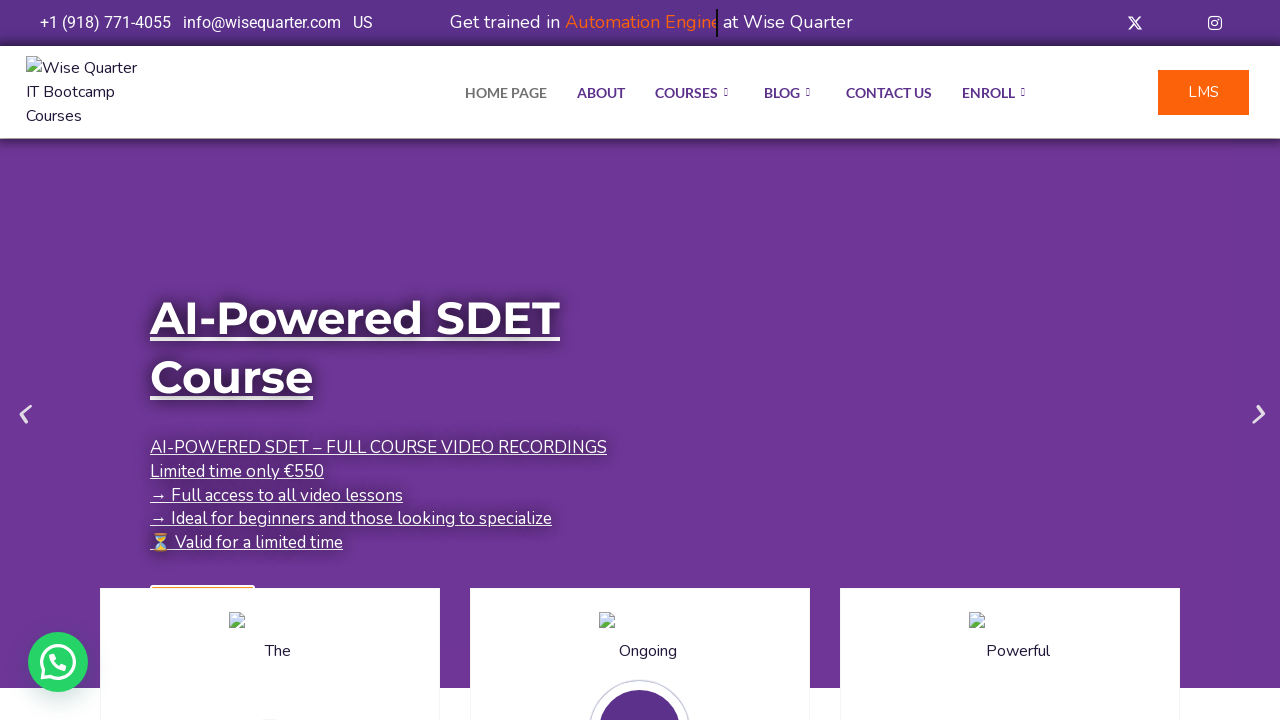